Tests product selection by performing mouse movements across the page and clicking on a specific product (Sony Vaio i7) to navigate to its detail page.

Starting URL: https://www.demoblaze.com/index.html

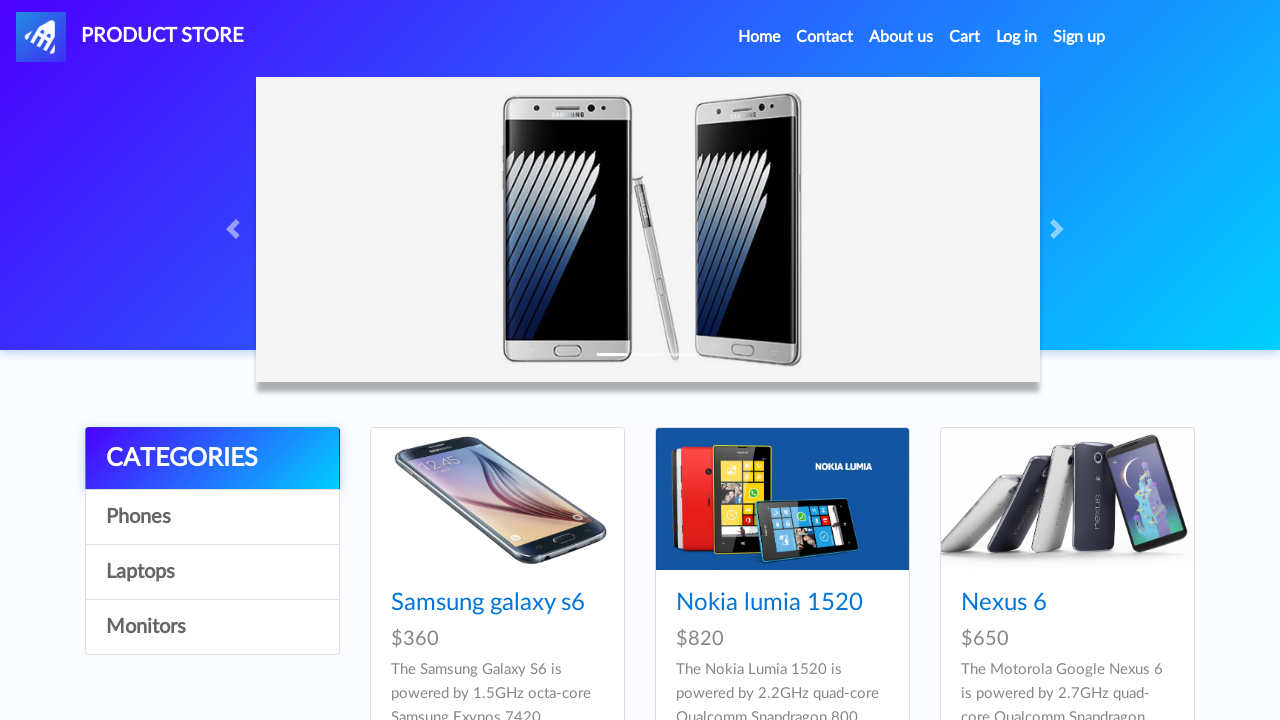

Moved mouse to position (646, 460) at (646, 460)
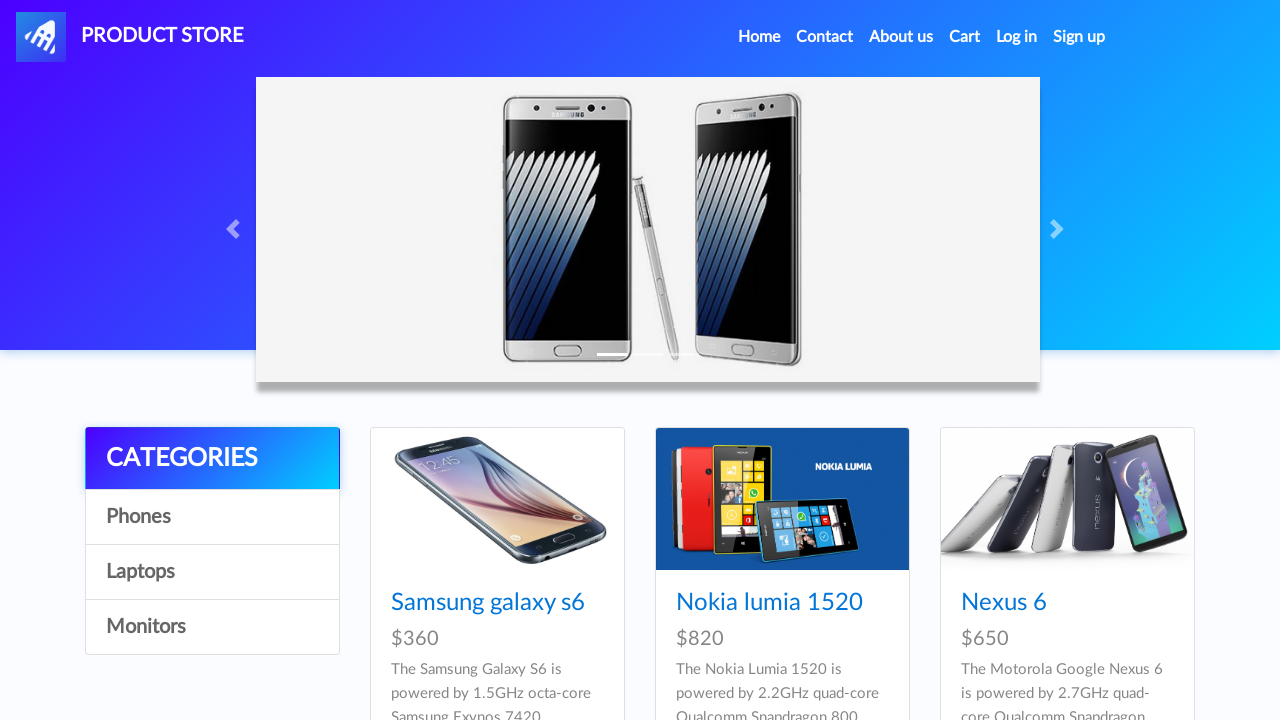

Moved mouse to position (652, 412) at (652, 412)
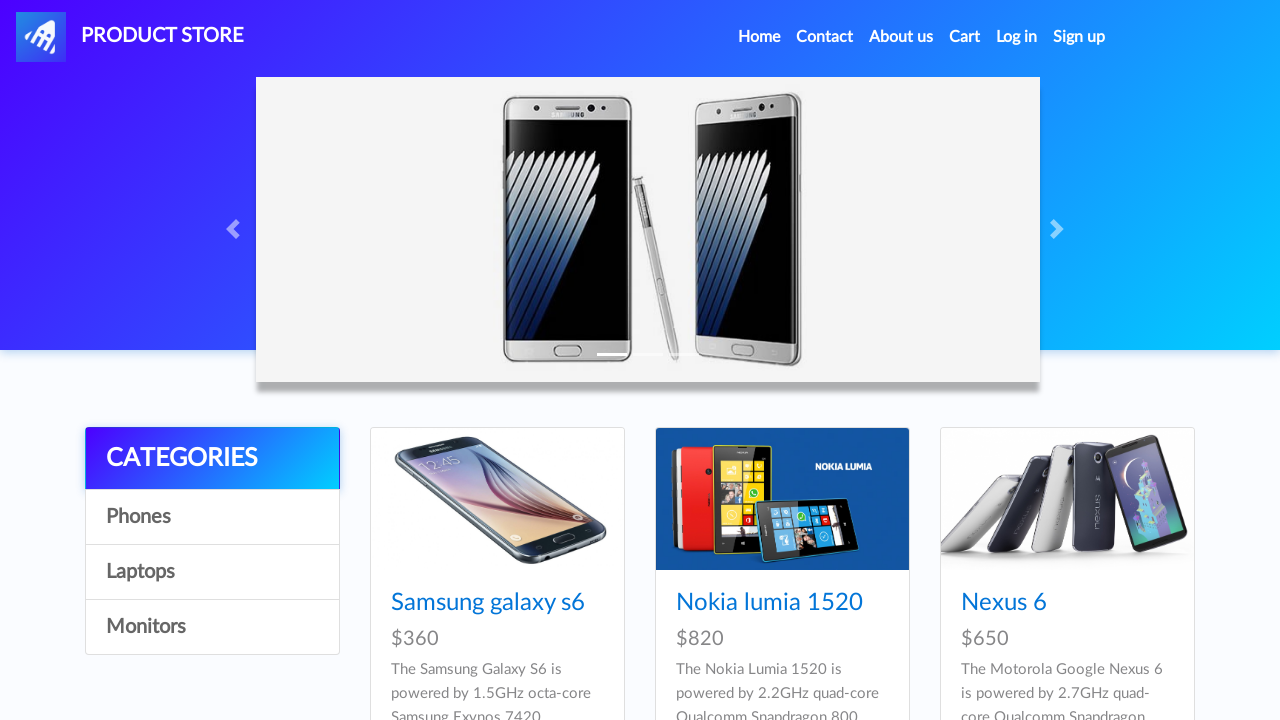

Moved mouse to position (663, 331) at (663, 331)
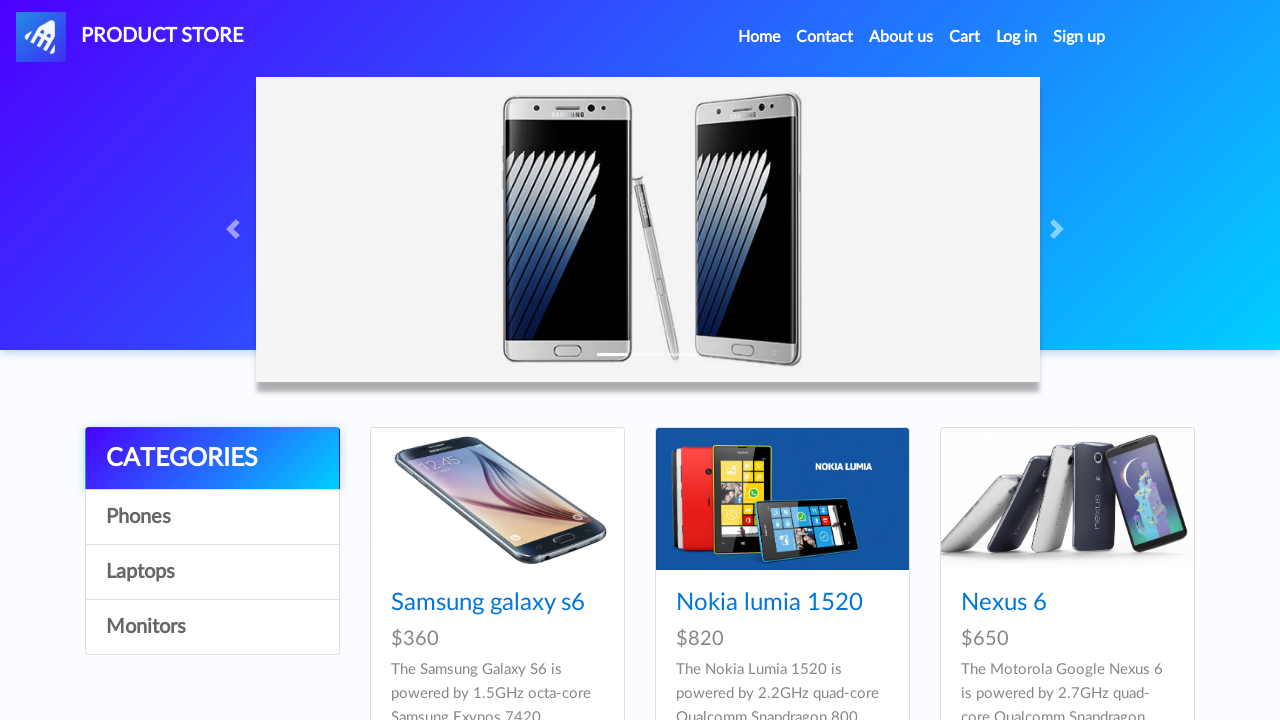

Moved mouse to position (520, 241) at (520, 241)
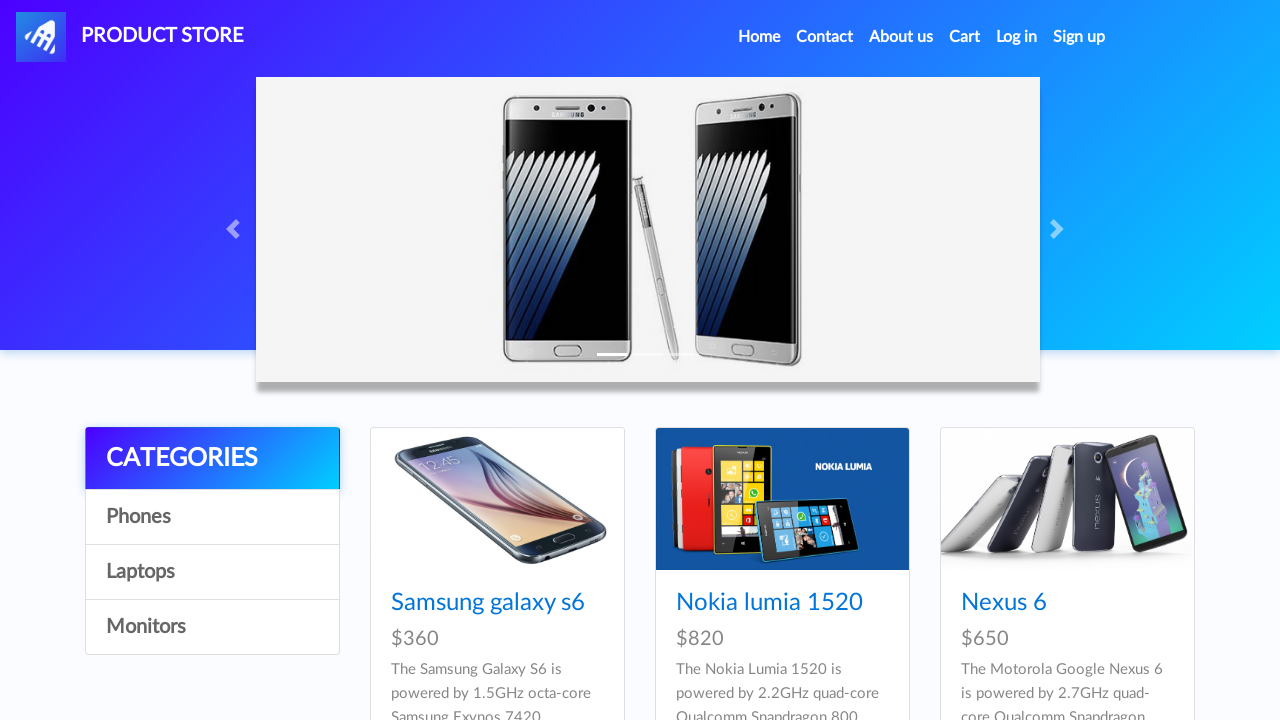

Moved mouse to position (566, 268) at (566, 268)
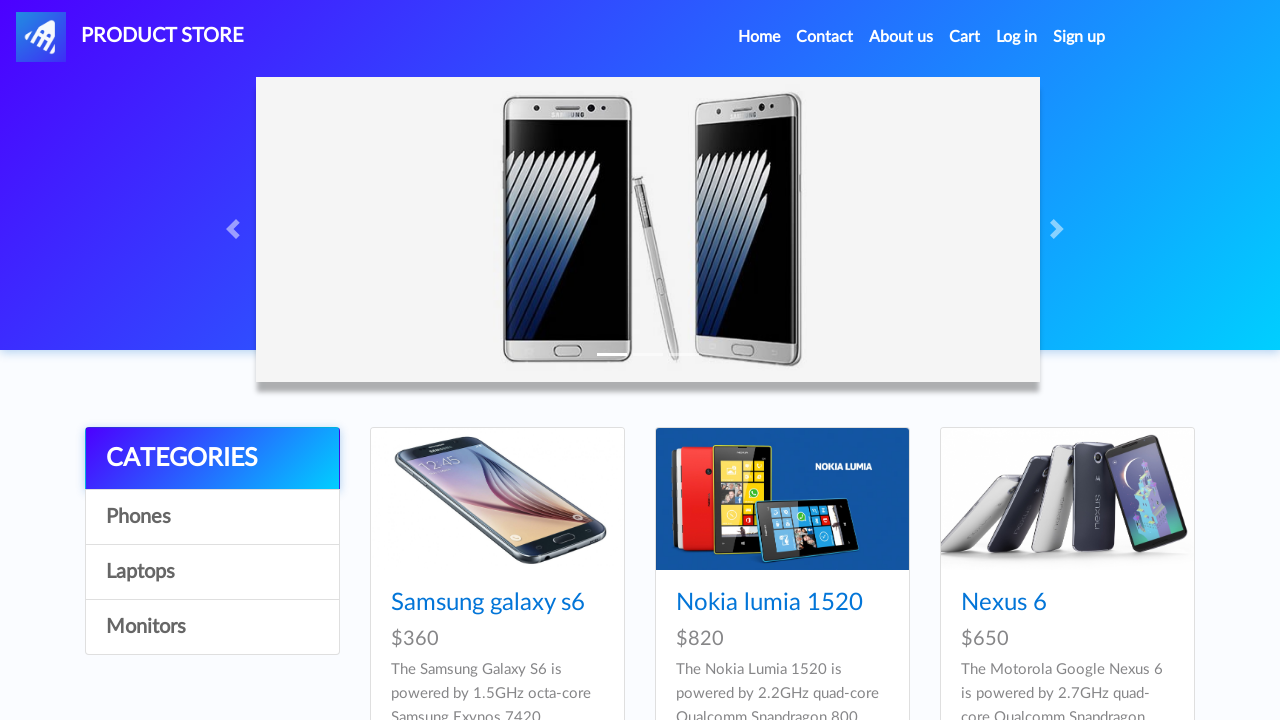

Moved mouse to position (601, 285) at (601, 285)
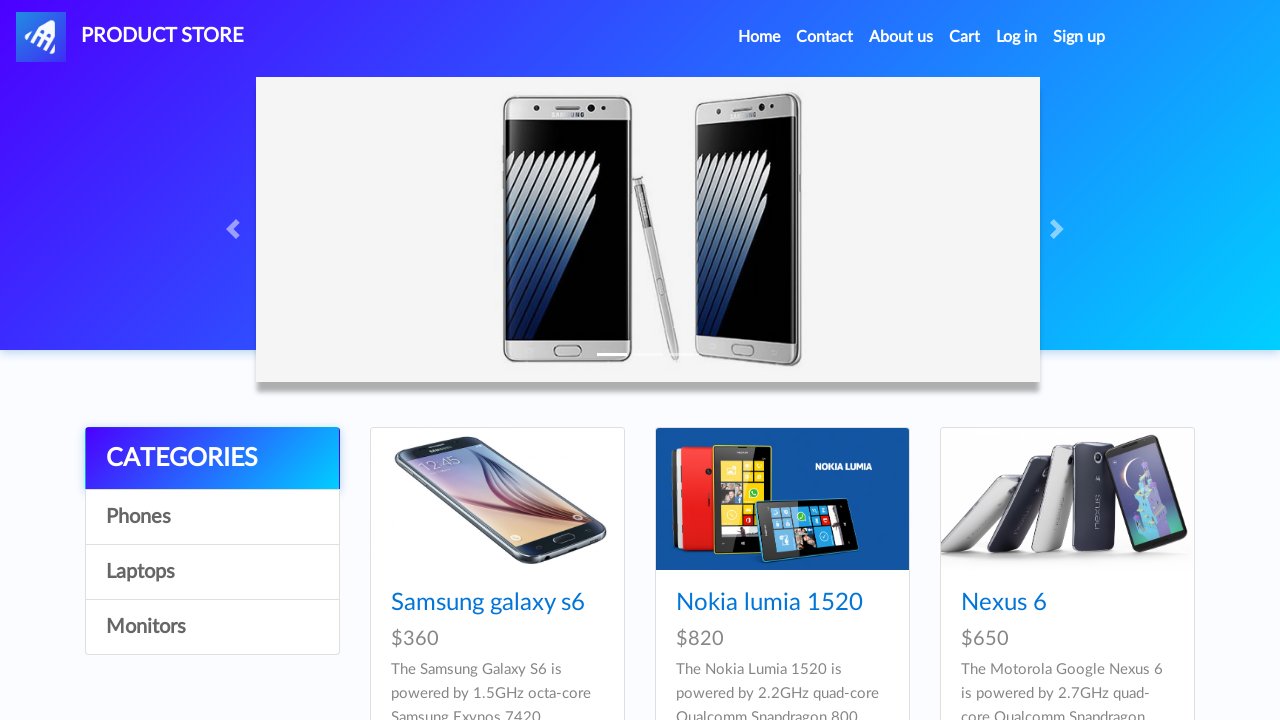

Moved mouse to position (644, 297) at (644, 297)
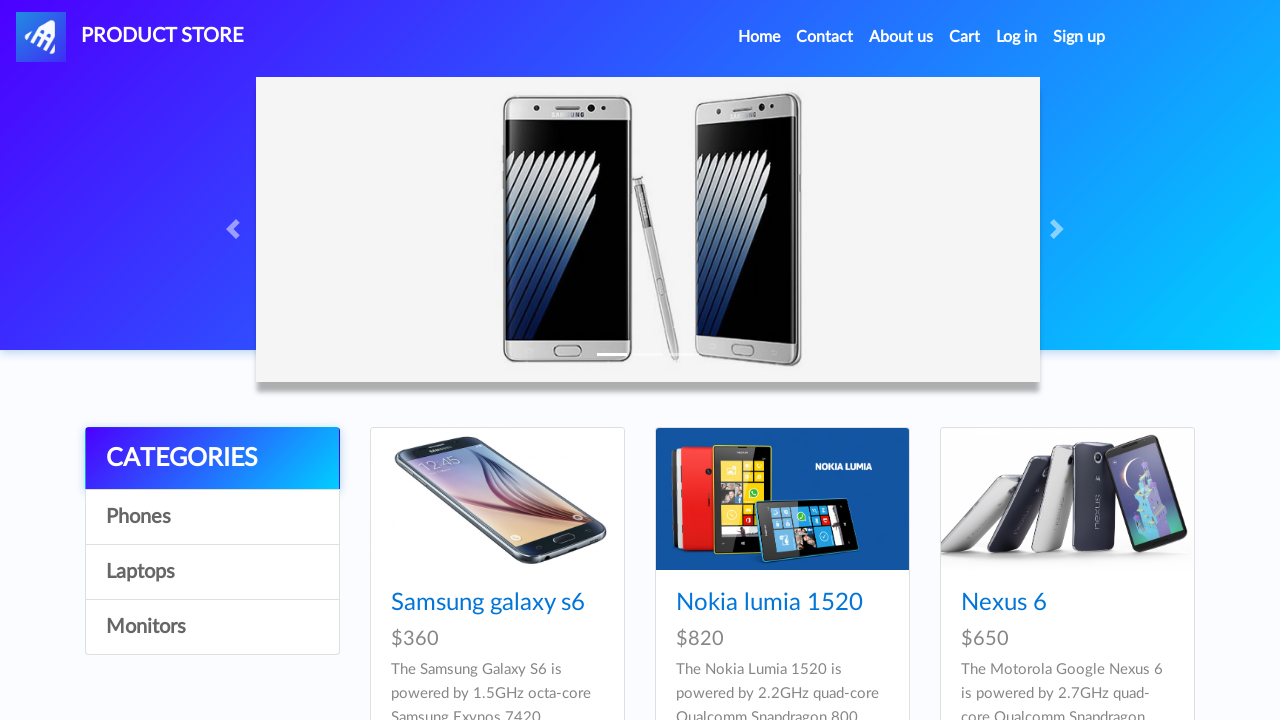

Moved mouse to position (670, 304) at (670, 304)
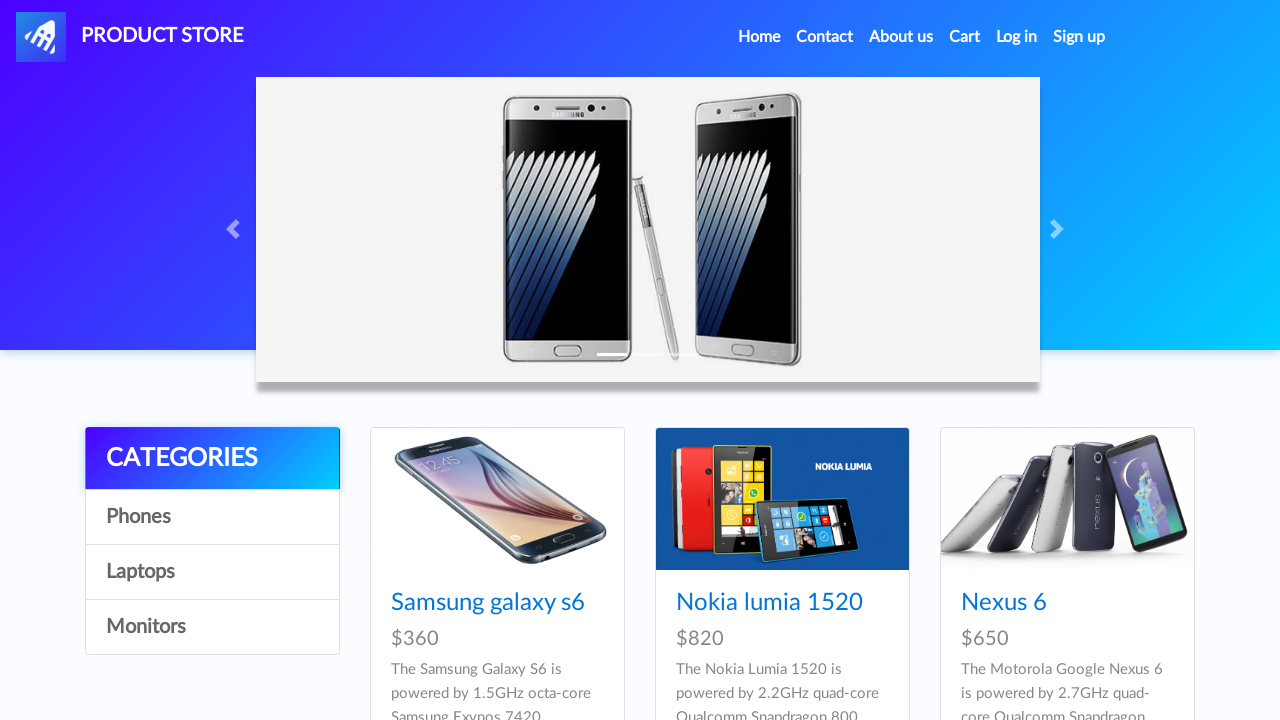

Moved mouse to position (696, 307) at (696, 307)
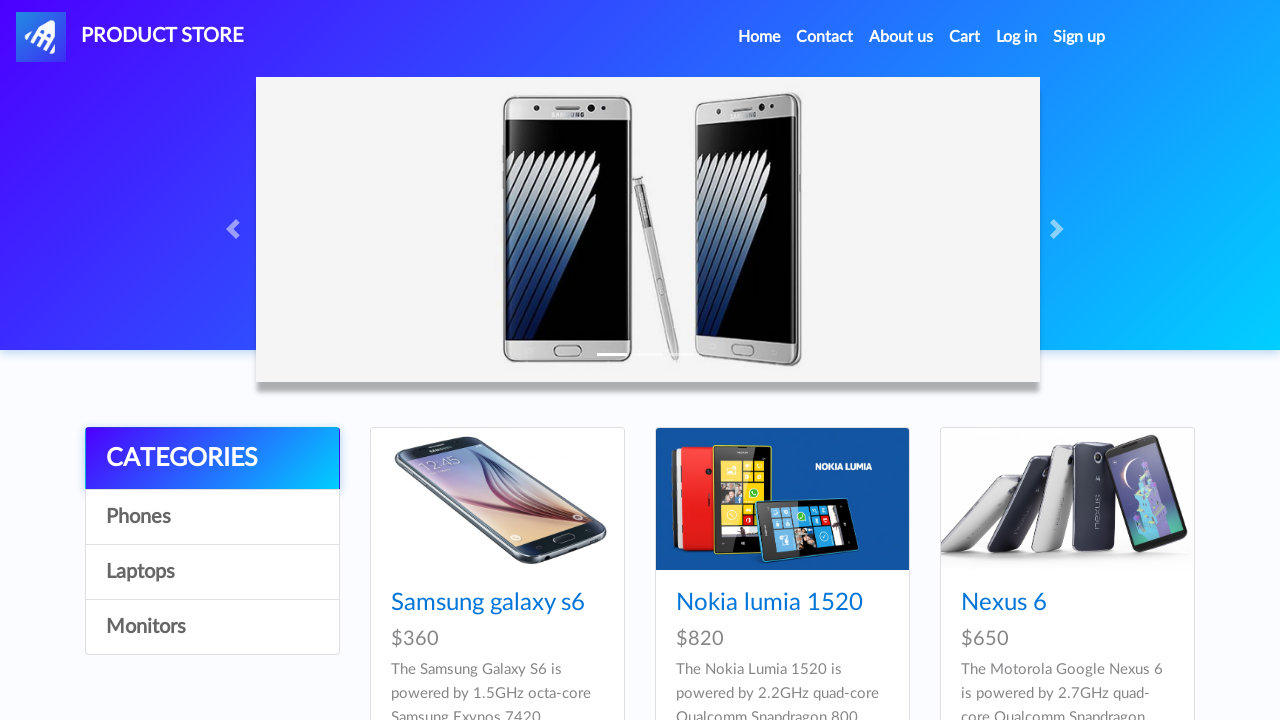

Moved mouse to position (699, 307) at (699, 307)
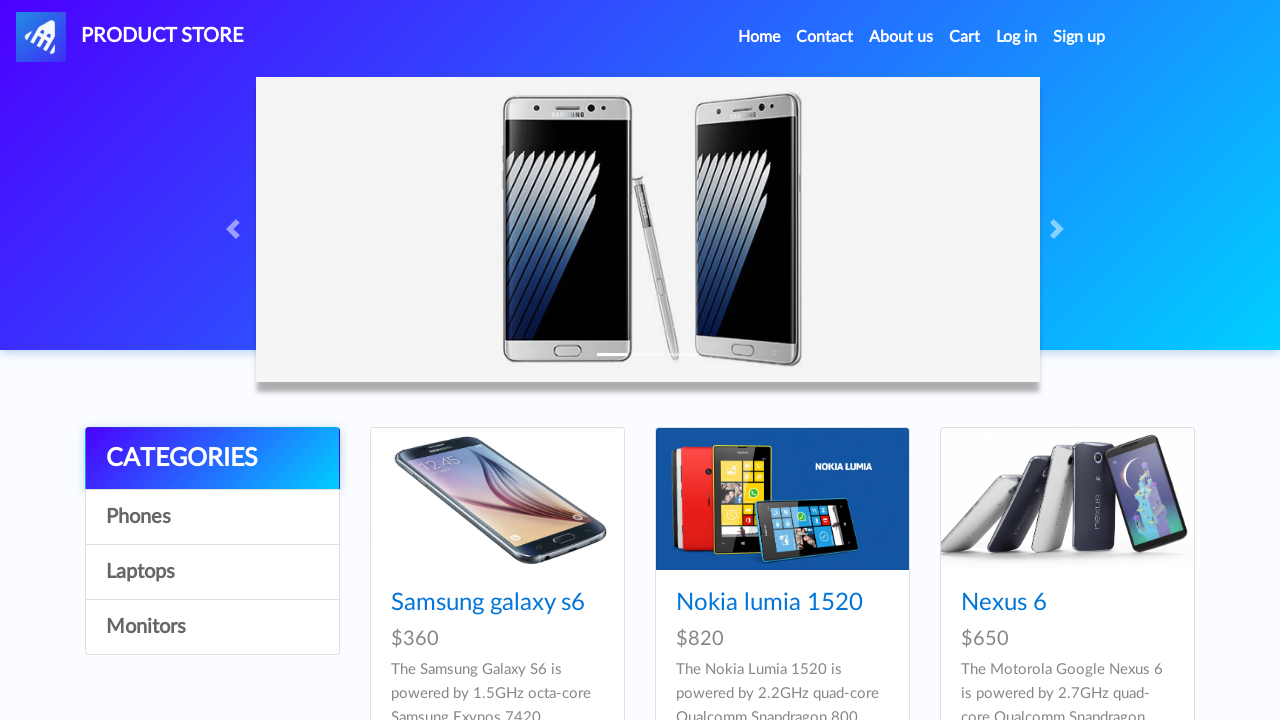

Moved mouse to position (702, 307) at (702, 307)
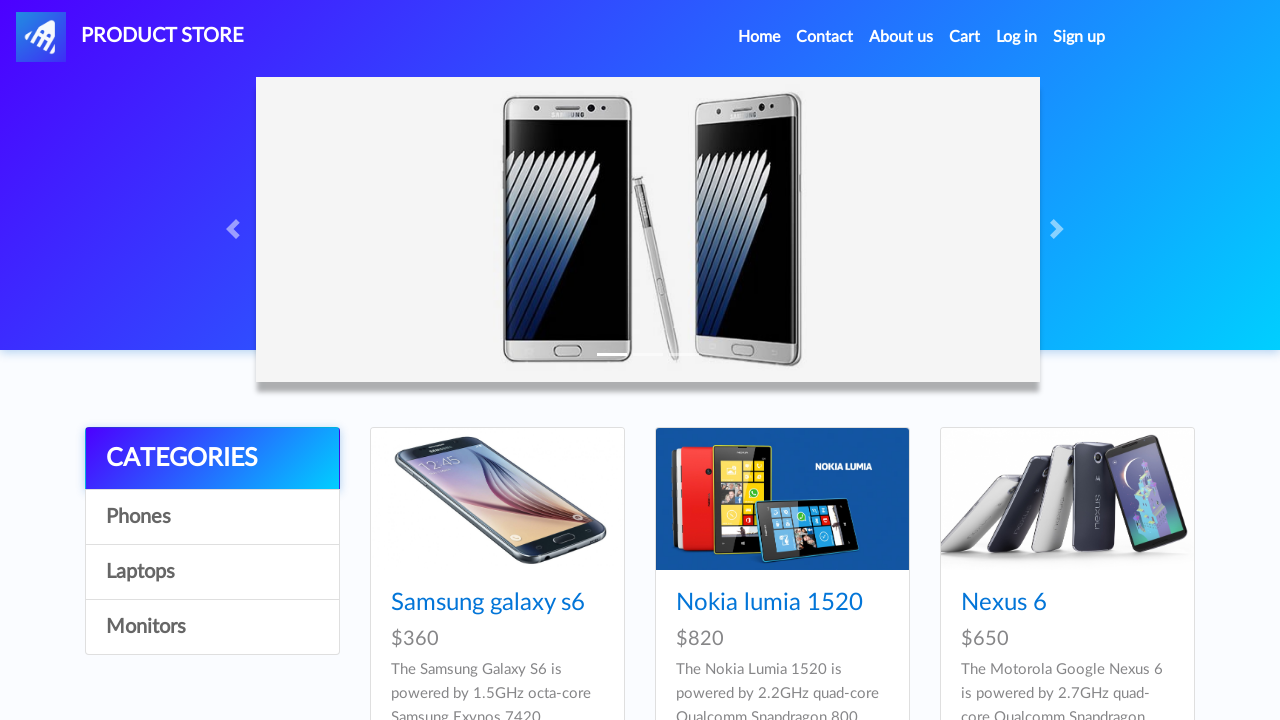

Moved mouse to position (858, 306) at (858, 306)
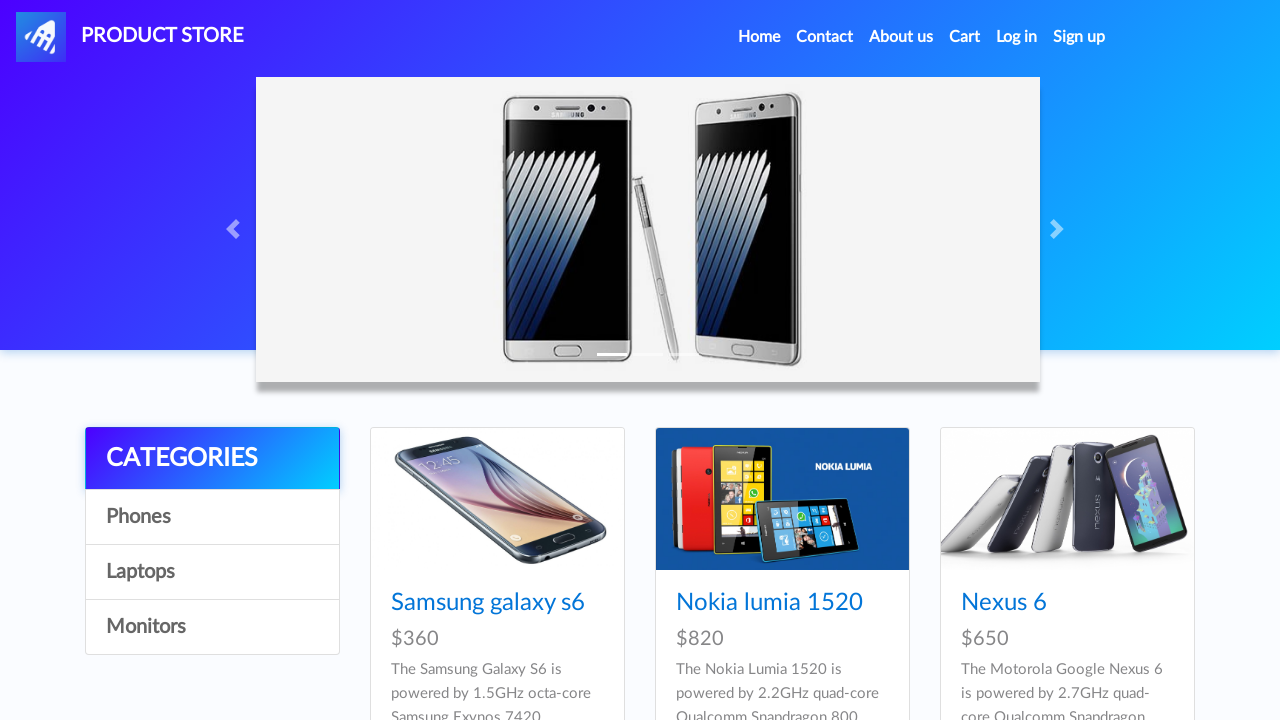

Clicked on Sony Vaio i7 product link at (1037, 361) on a.hrefch[href="prod.html?idp_=6"]
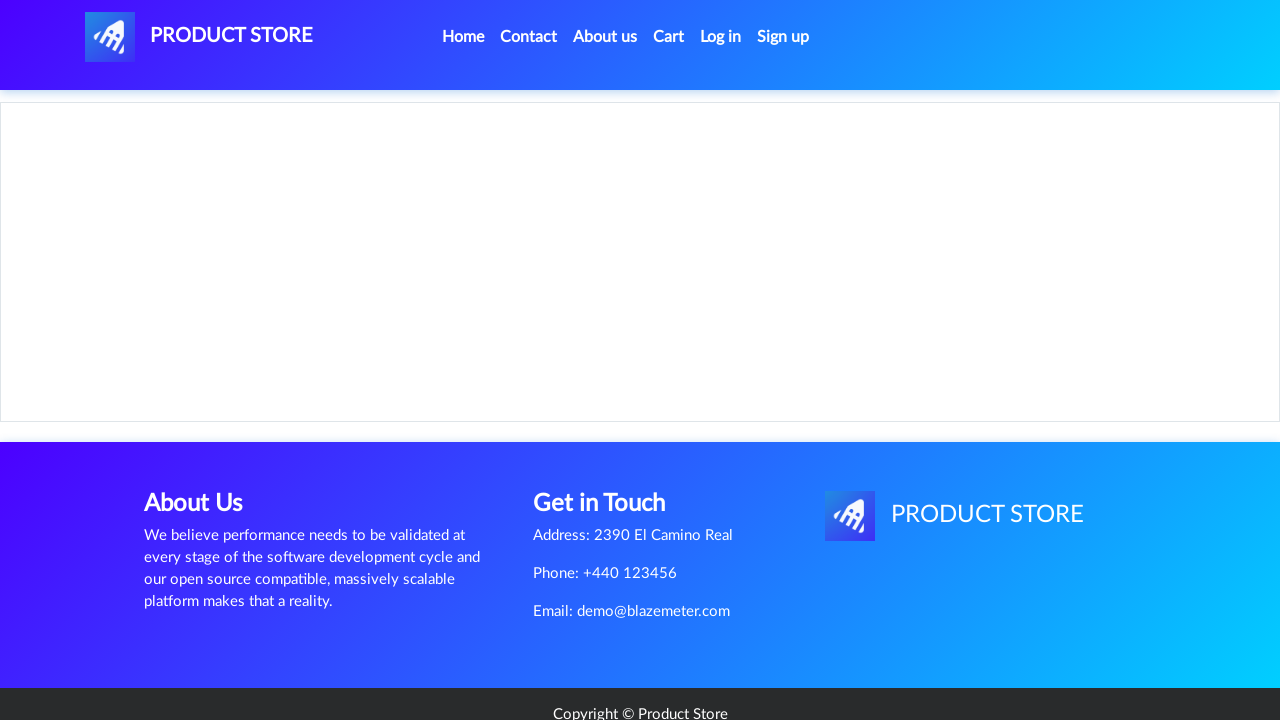

Product detail page loaded for Sony Vaio i7
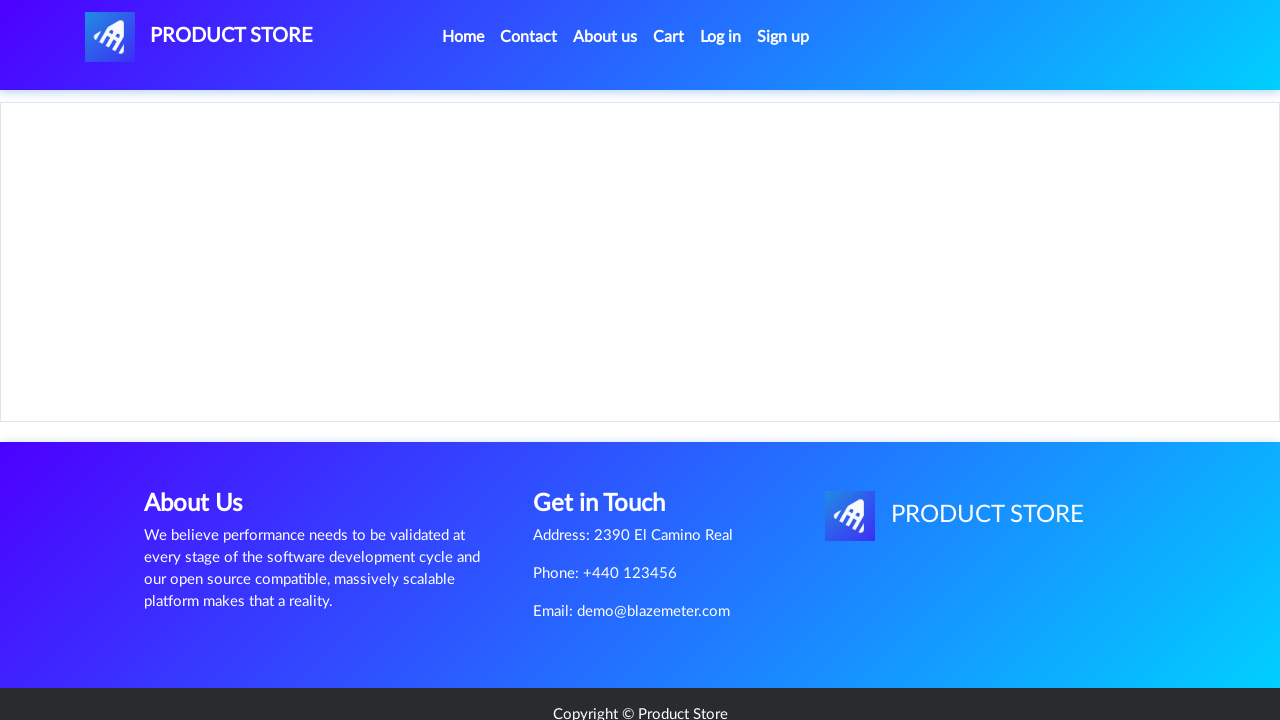

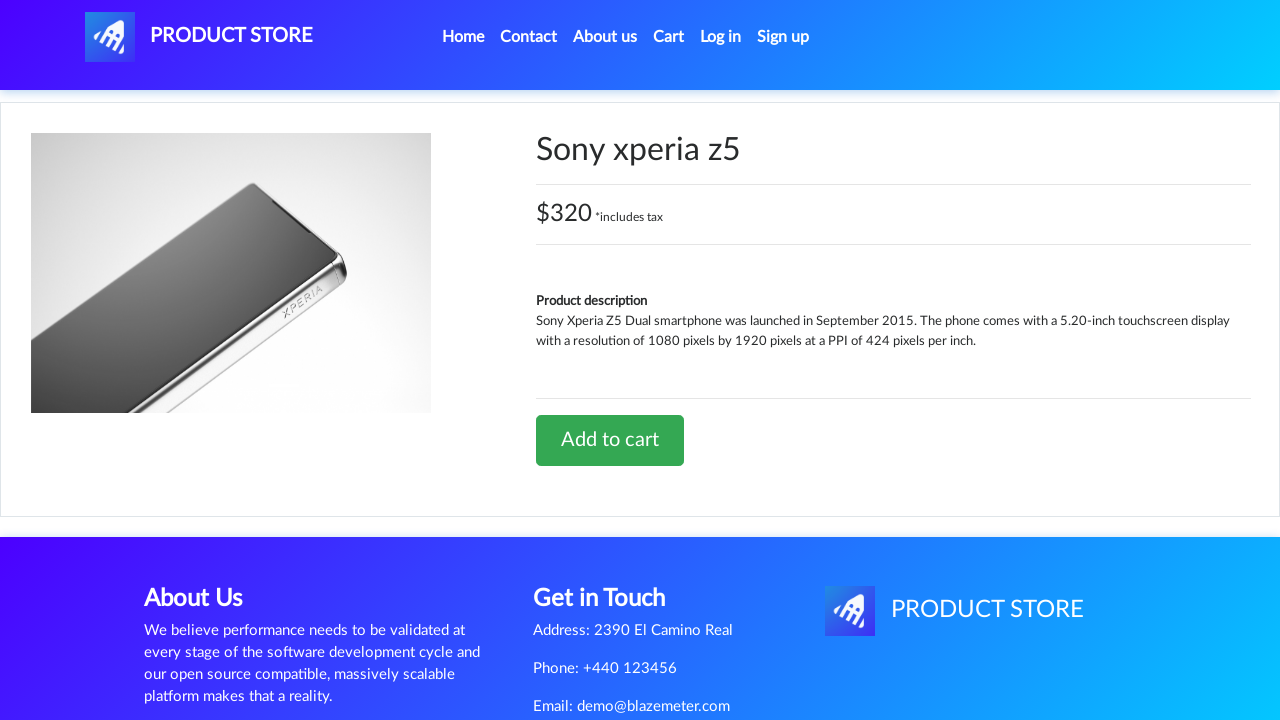